Tests registration with valid username and password by filling the registration form and submitting it

Starting URL: https://Demoblaze.com

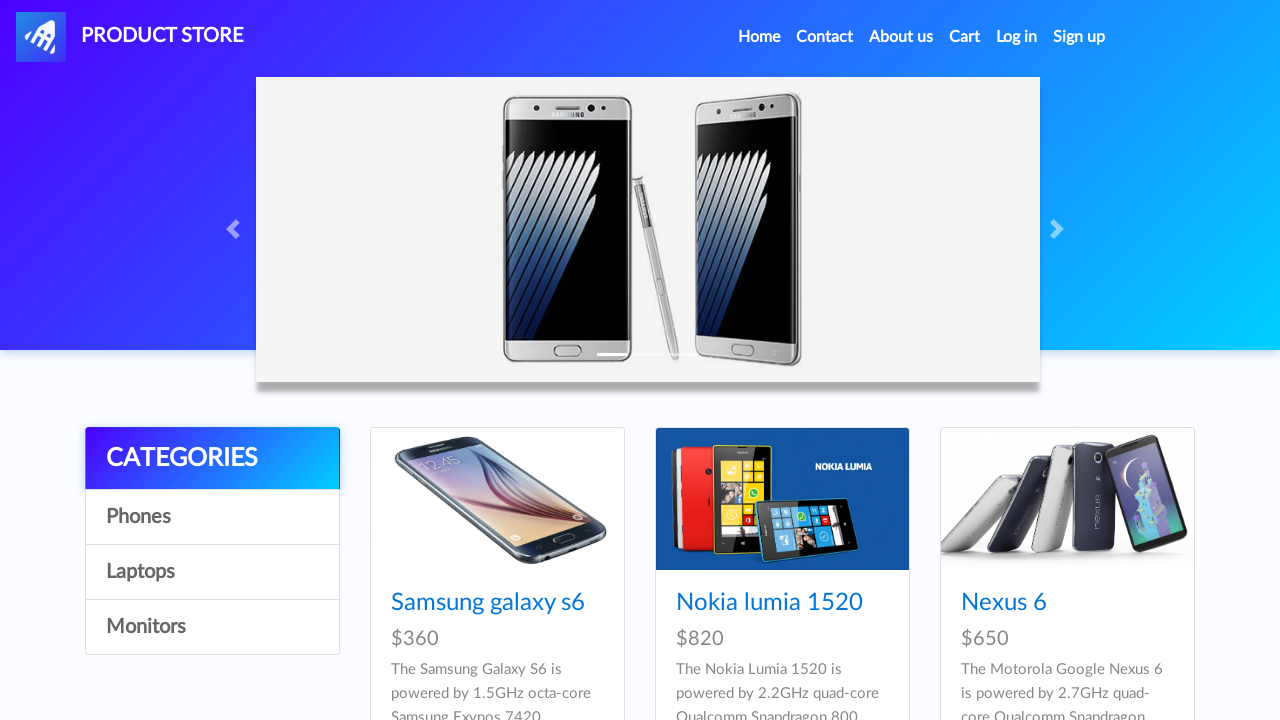

Clicked sign up button at (1079, 37) on #signin2
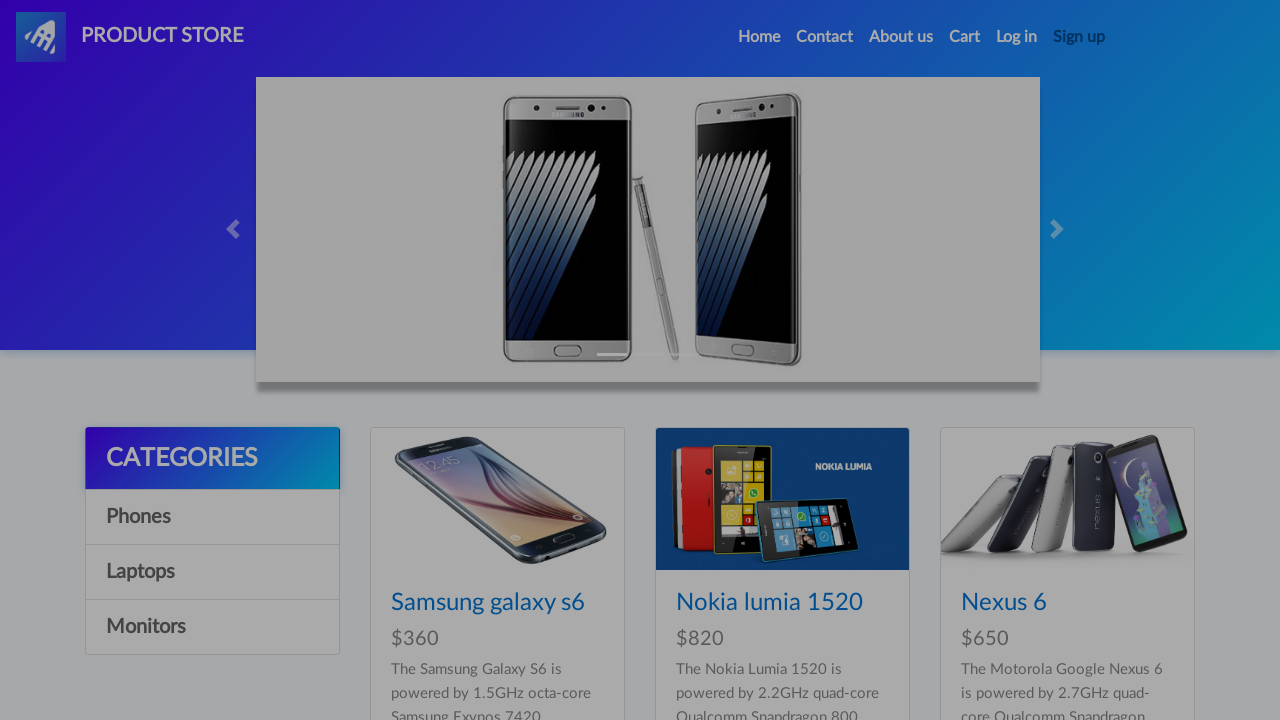

Filled username field with 'testuser384' on #sign-username
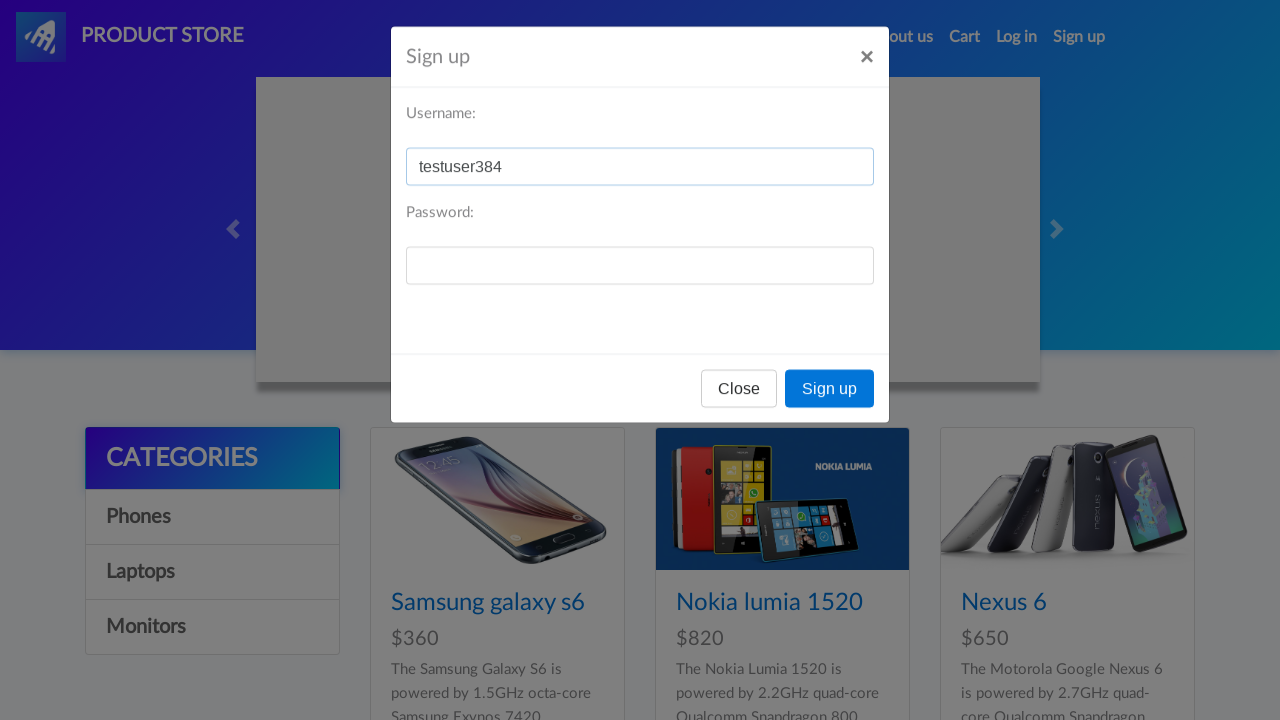

Filled password field with 'testpass123' on #sign-password
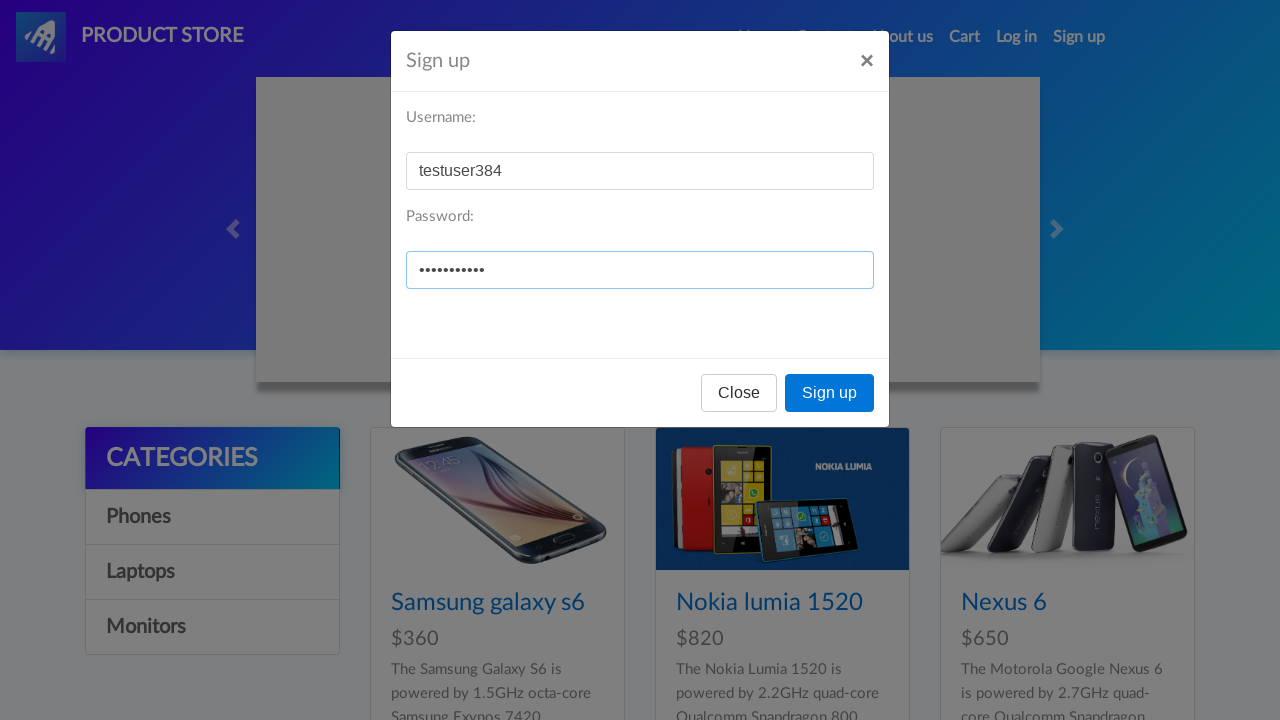

Clicked submit button to complete registration at (739, 393) on xpath=//div[@id='exampleModal']/following::button[2]
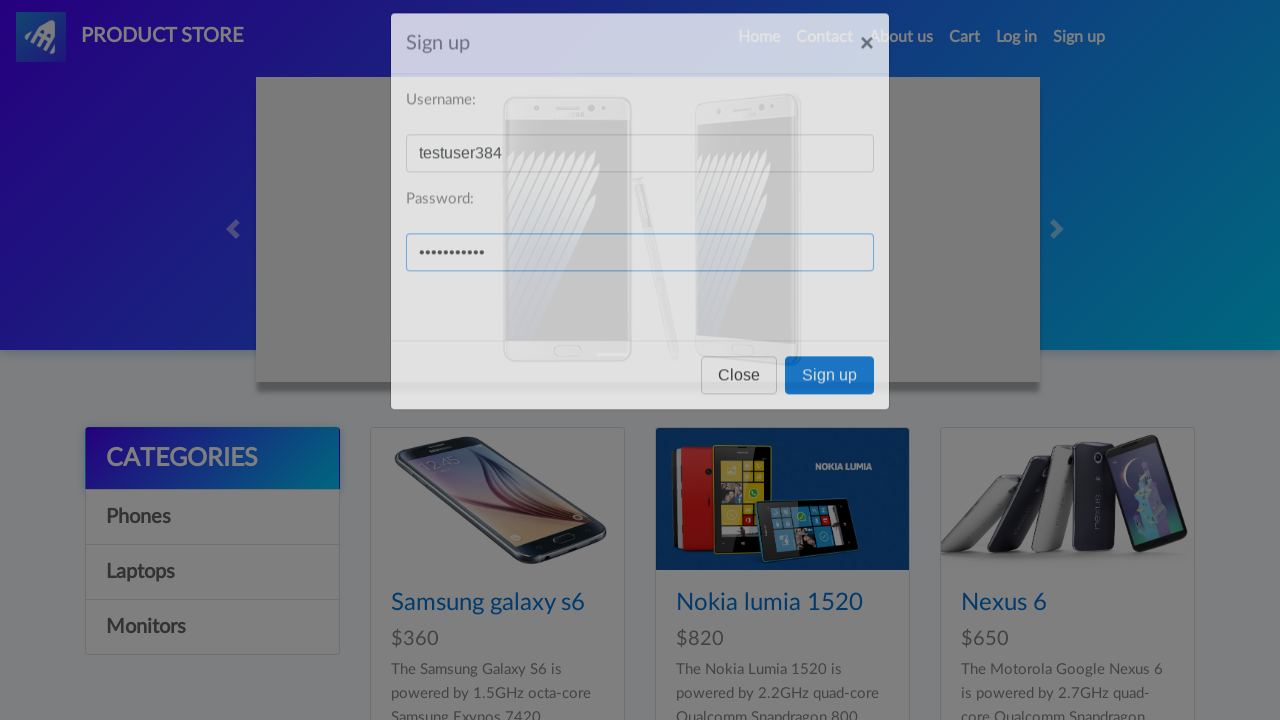

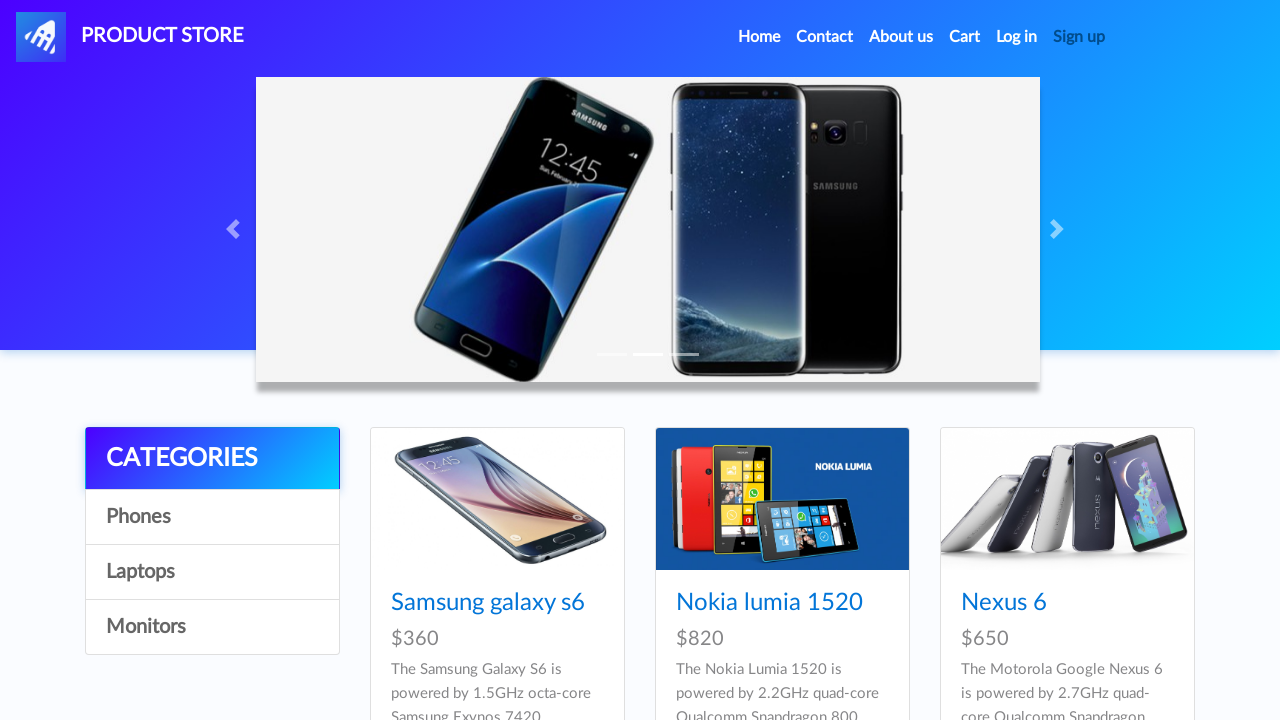